Tests window handling by clicking a link that opens a new window, switching to it, getting its title, and then closing it

Starting URL: https://the-internet.herokuapp.com/windows

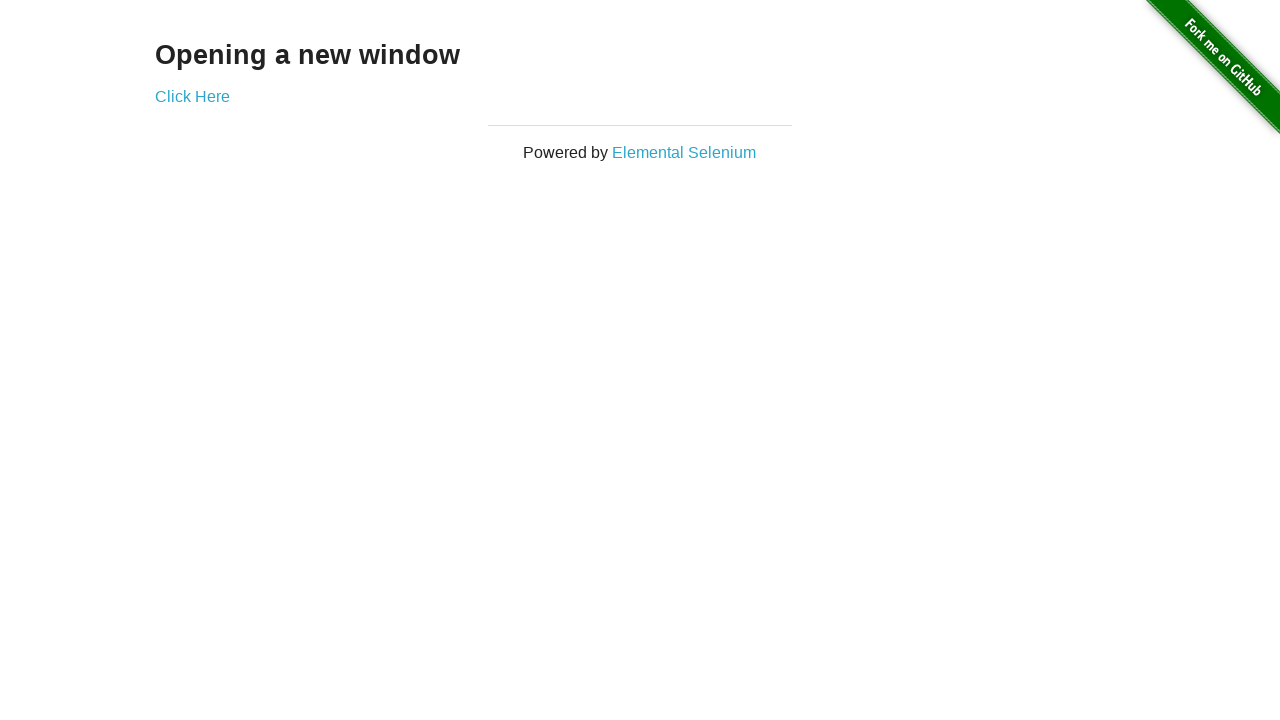

Stored the original page context
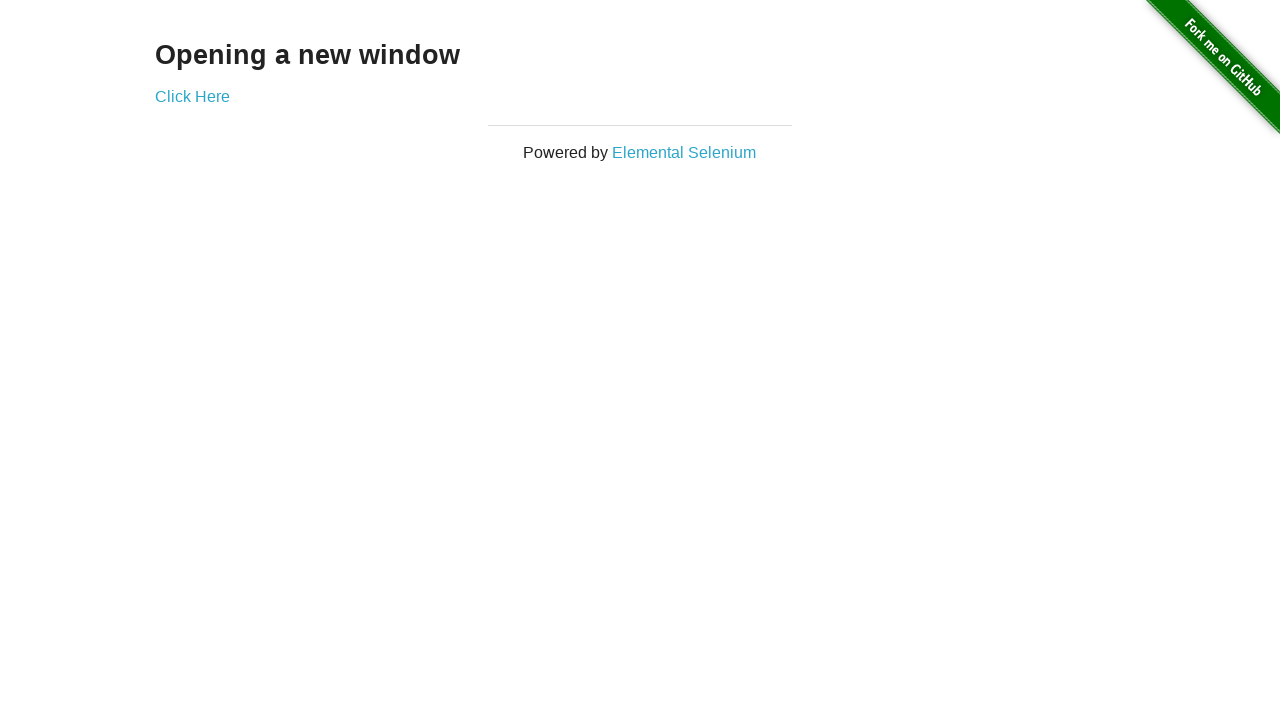

Clicked link that opens new window and captured the popup at (192, 96) on a:has-text('Click Here')
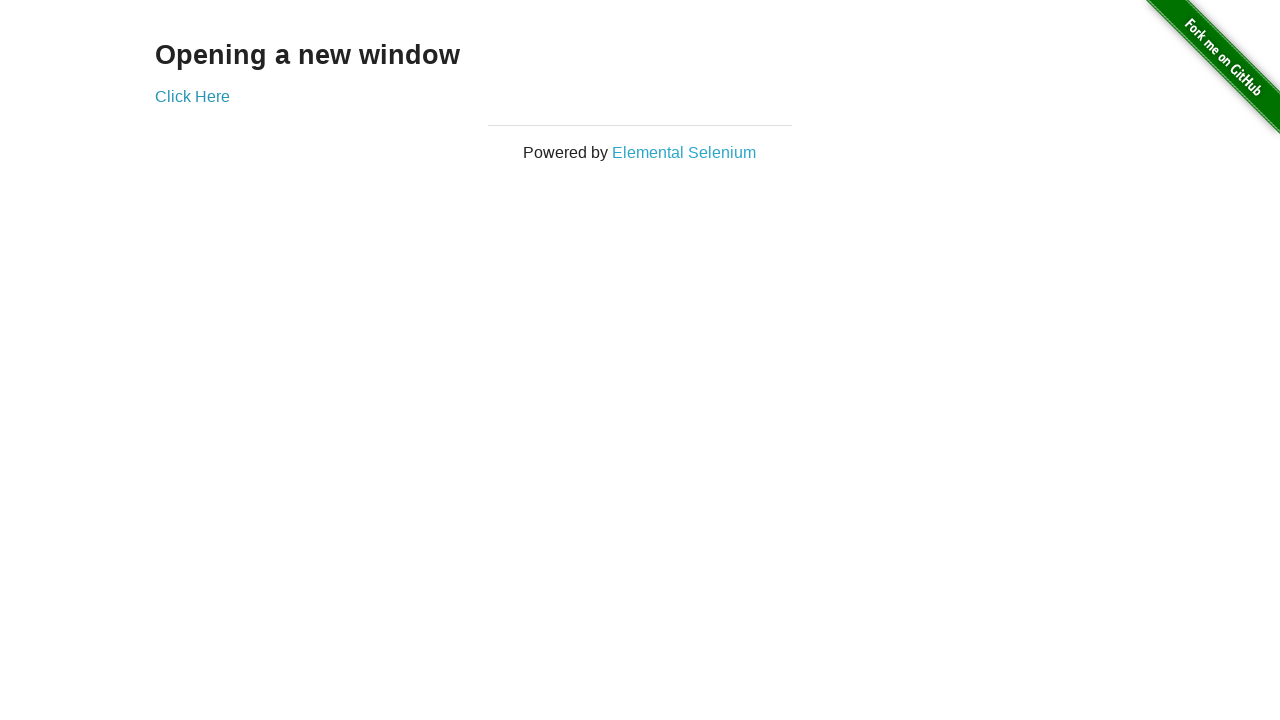

Retrieved the new page object from popup
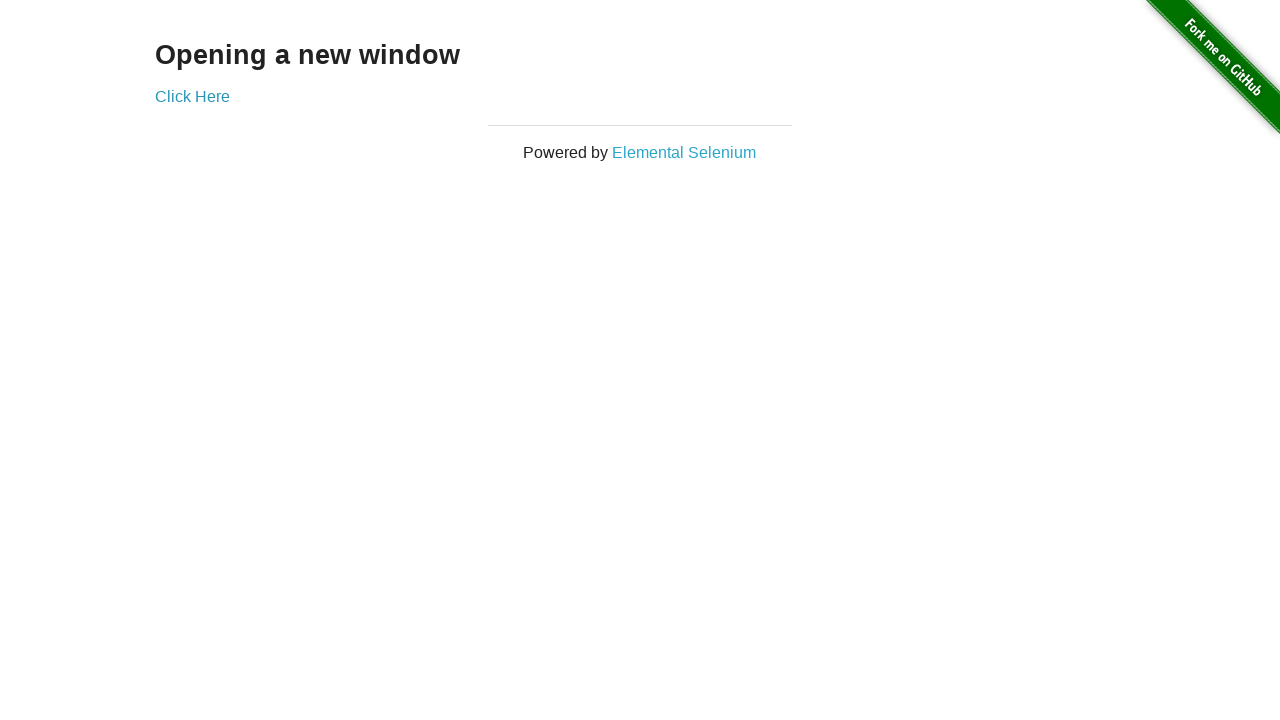

Got title of new window: New Window
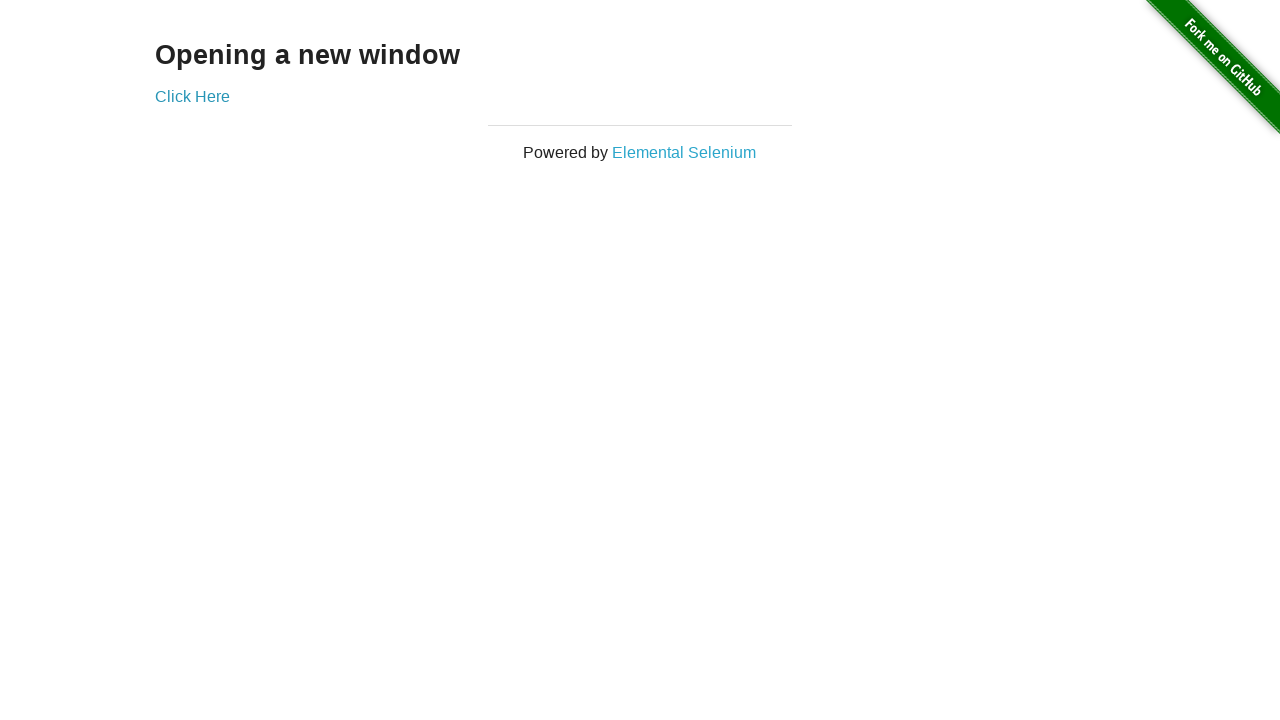

Closed the new window
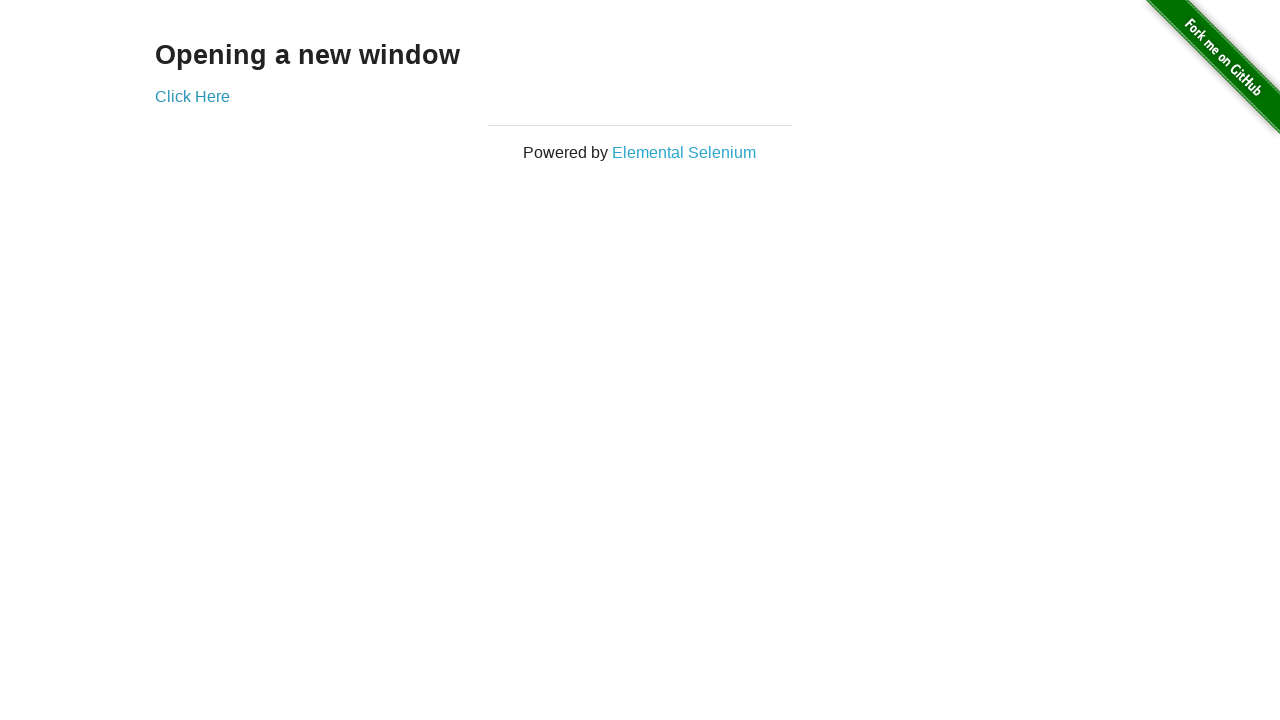

Verified original page is still active
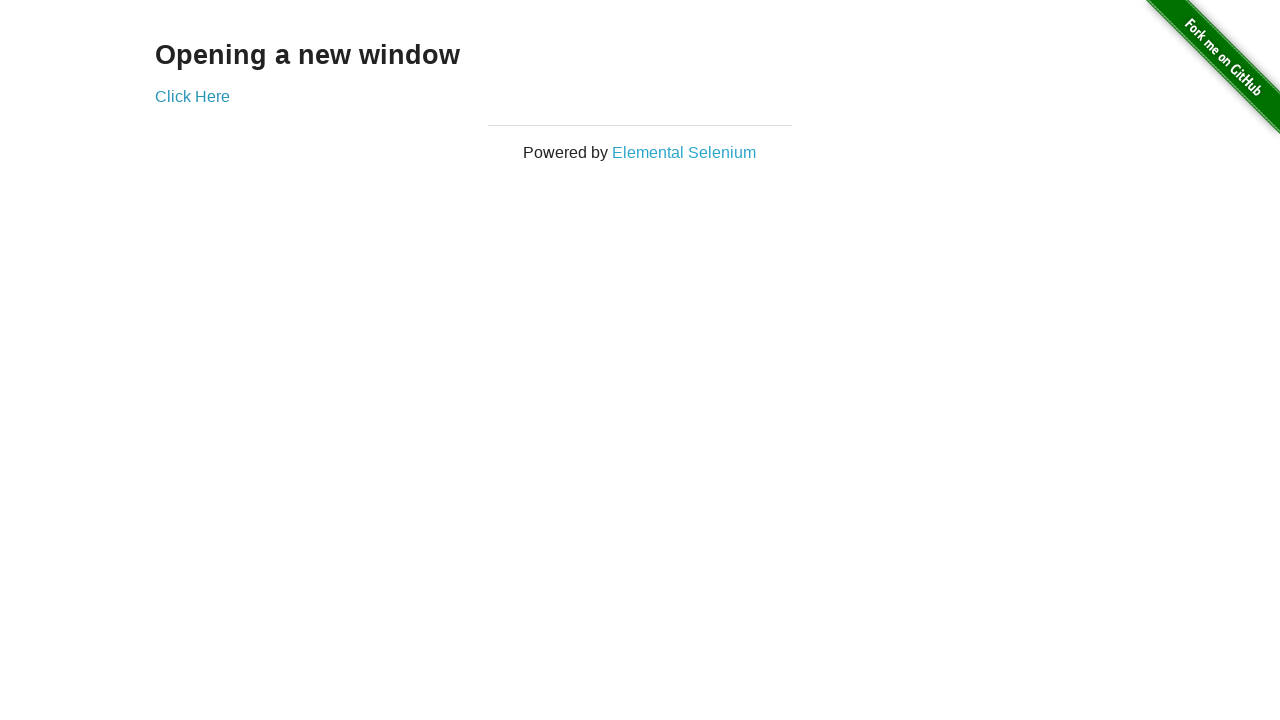

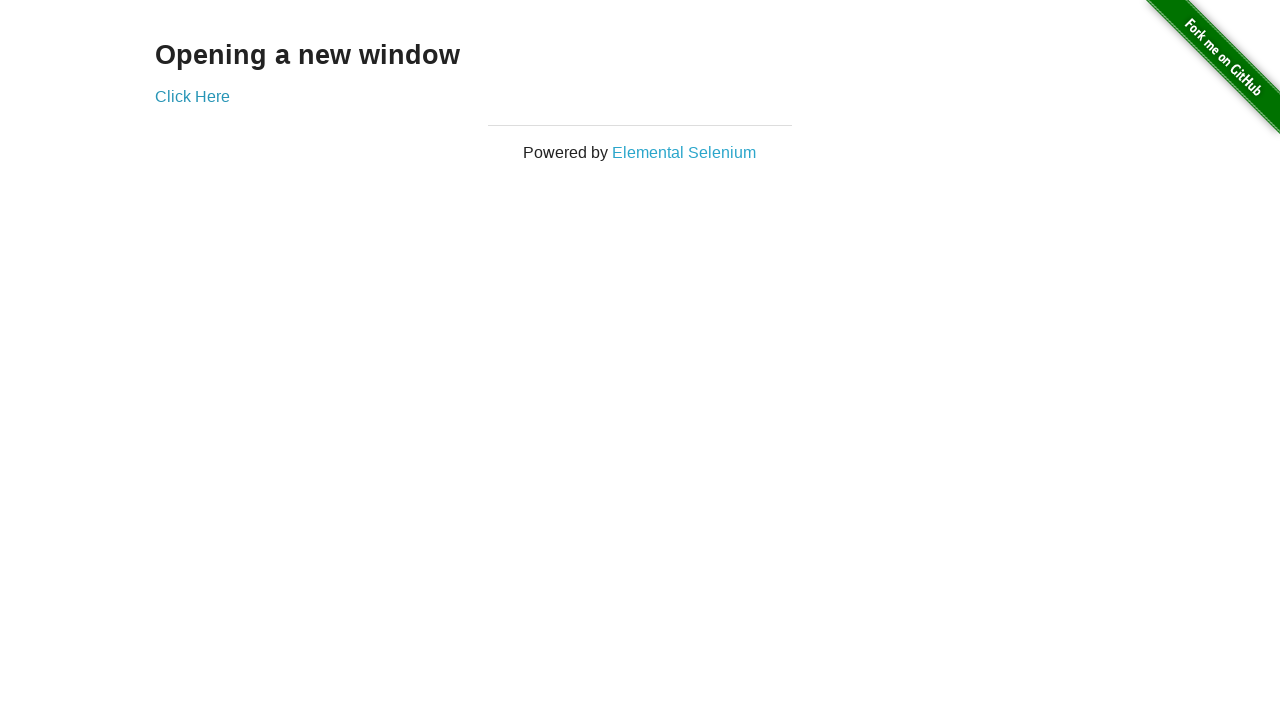